Tests AJAX data loading functionality by triggering an AJAX request via button click and waiting for the data to load after a delay

Starting URL: http://uitestingplayground.com/ajax

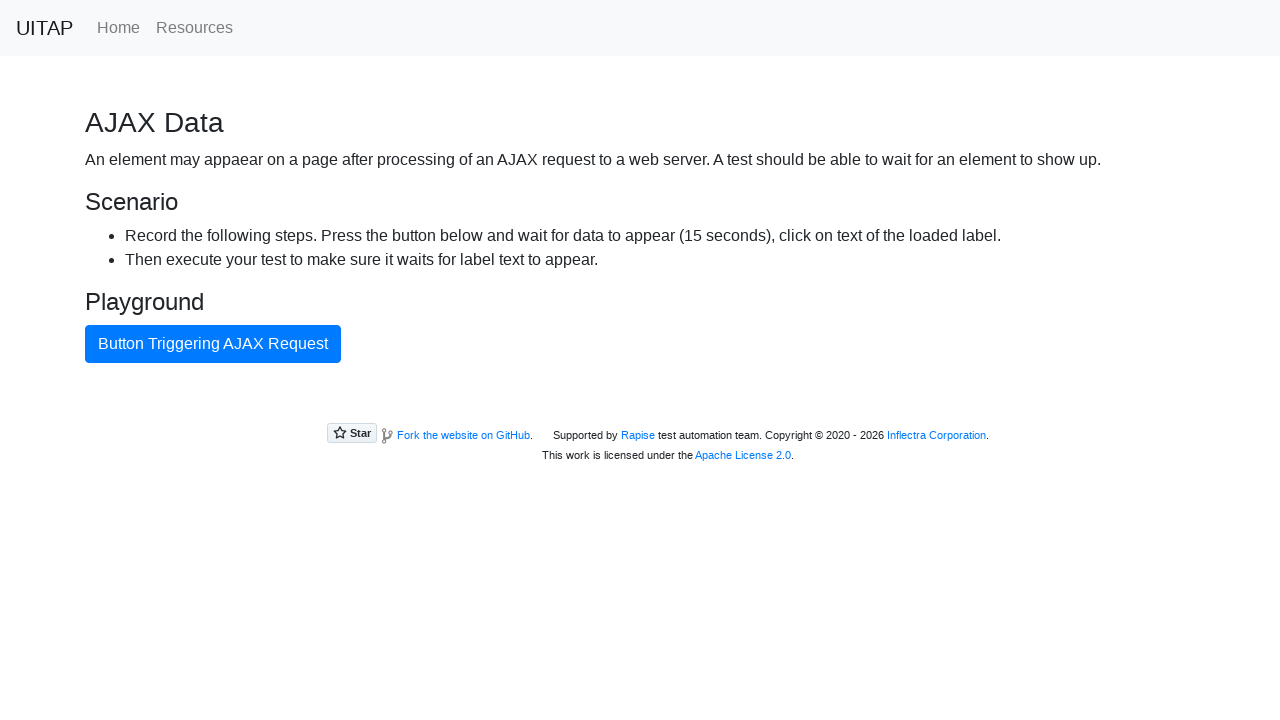

Navigated to AJAX test page
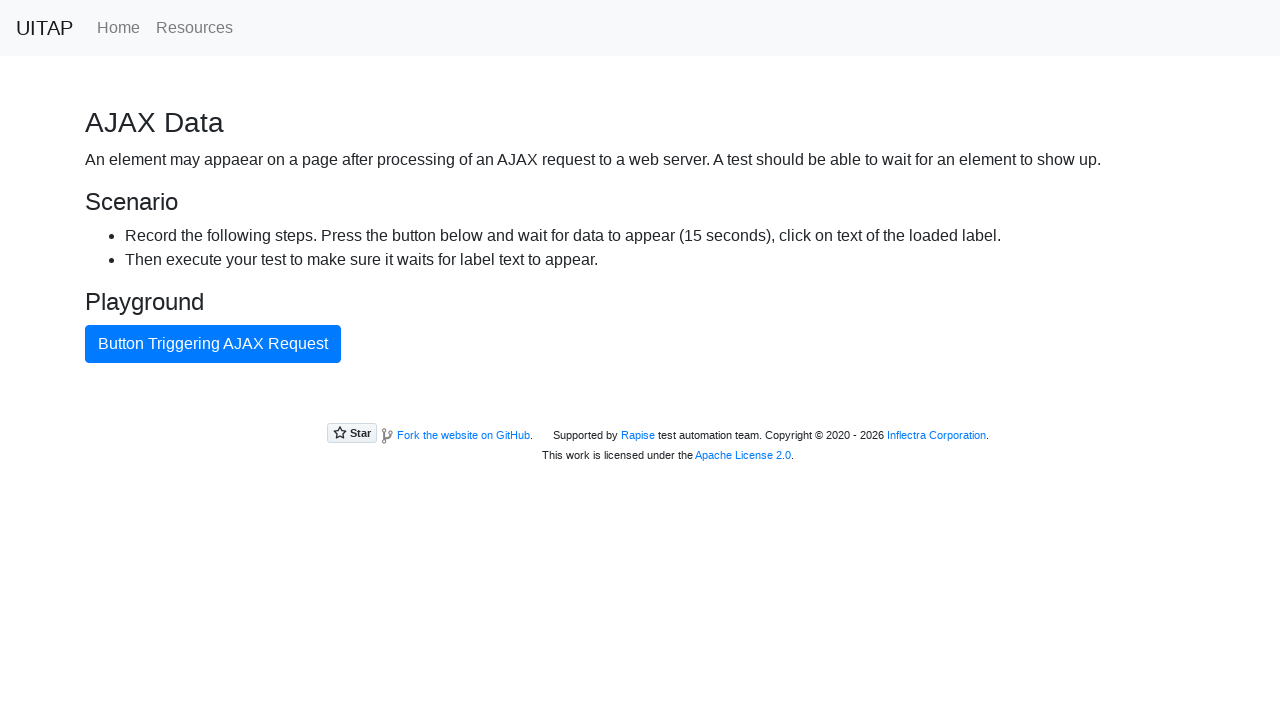

Clicked AJAX button to trigger request at (213, 344) on #ajaxButton
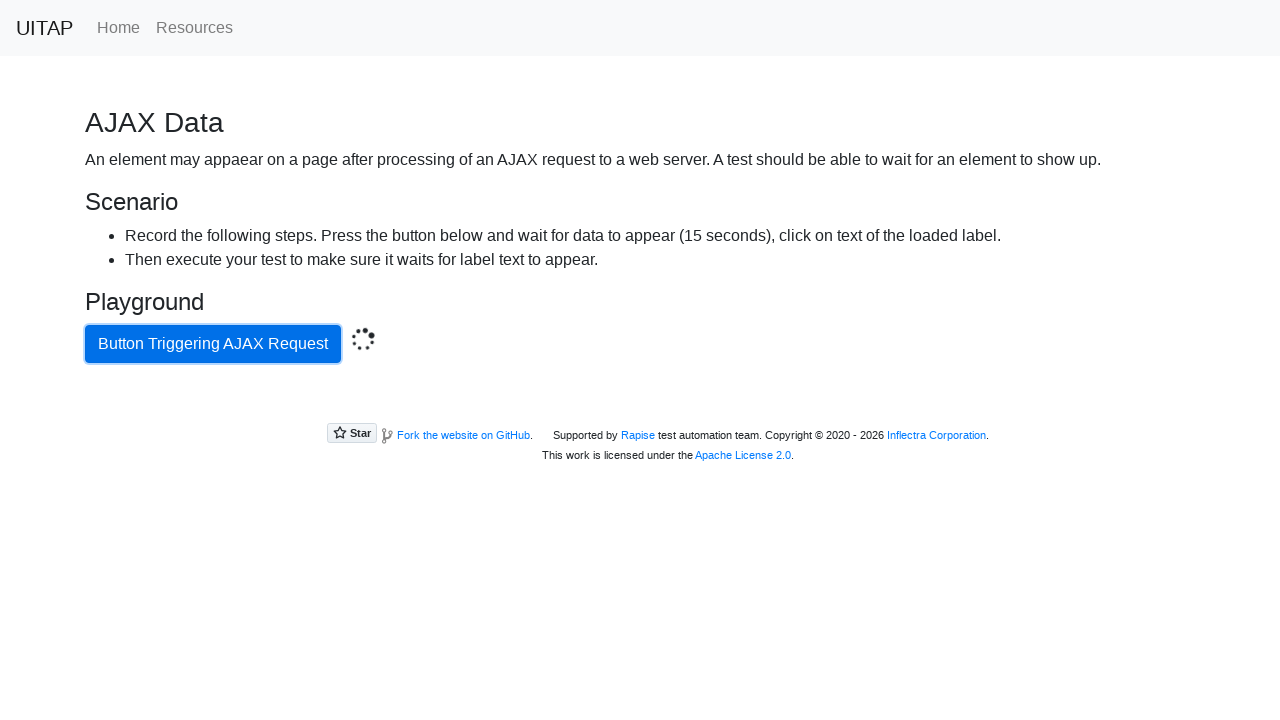

AJAX data loaded successfully after delay
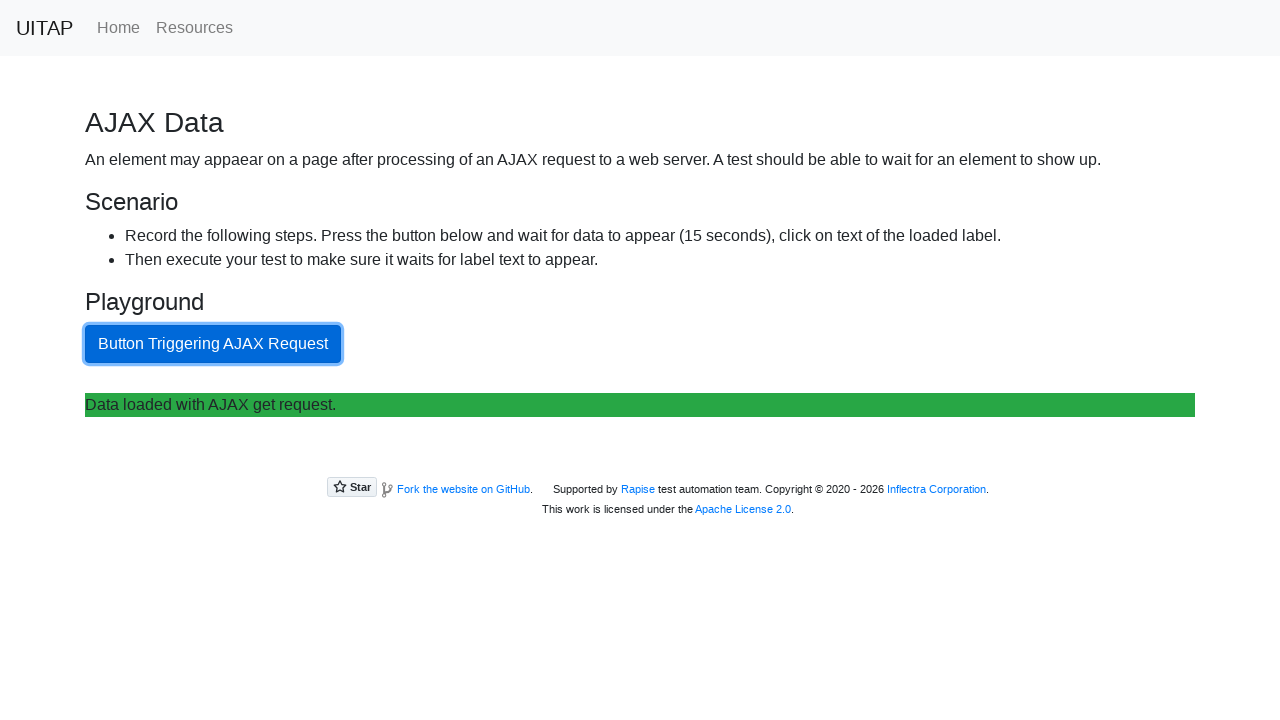

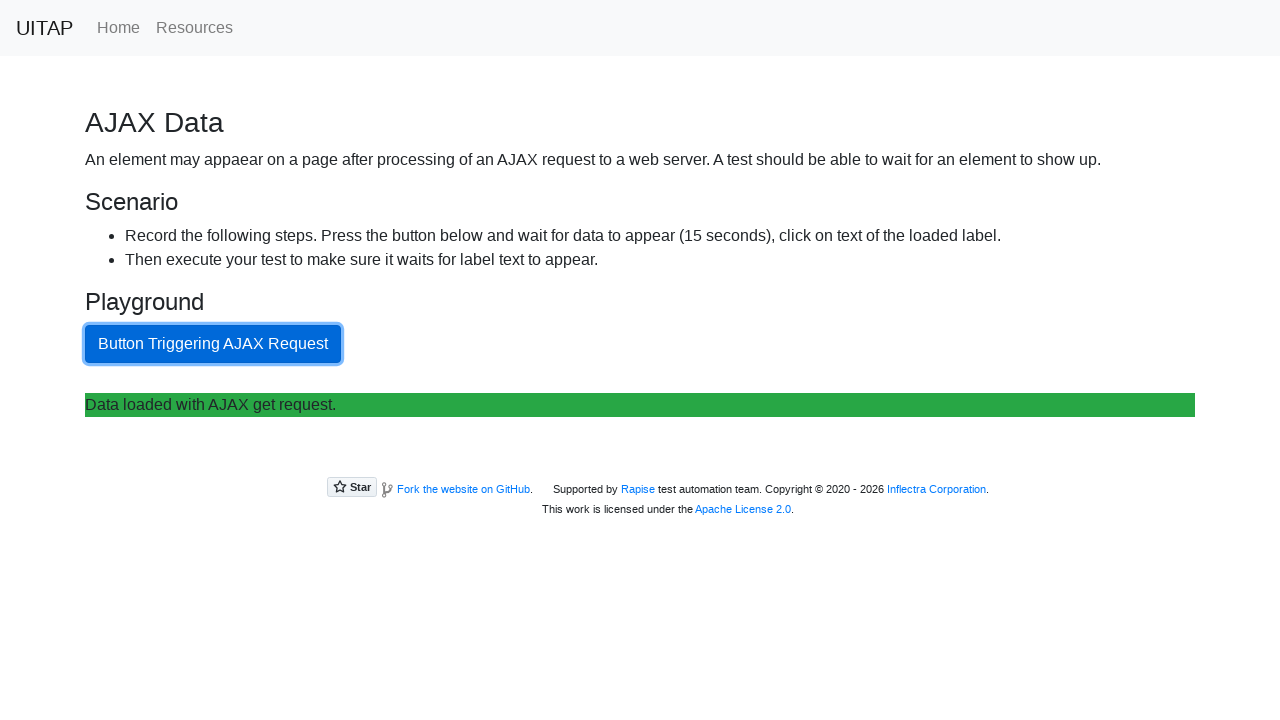